Tests that clicking Clear completed removes completed items from the list

Starting URL: https://demo.playwright.dev/todomvc

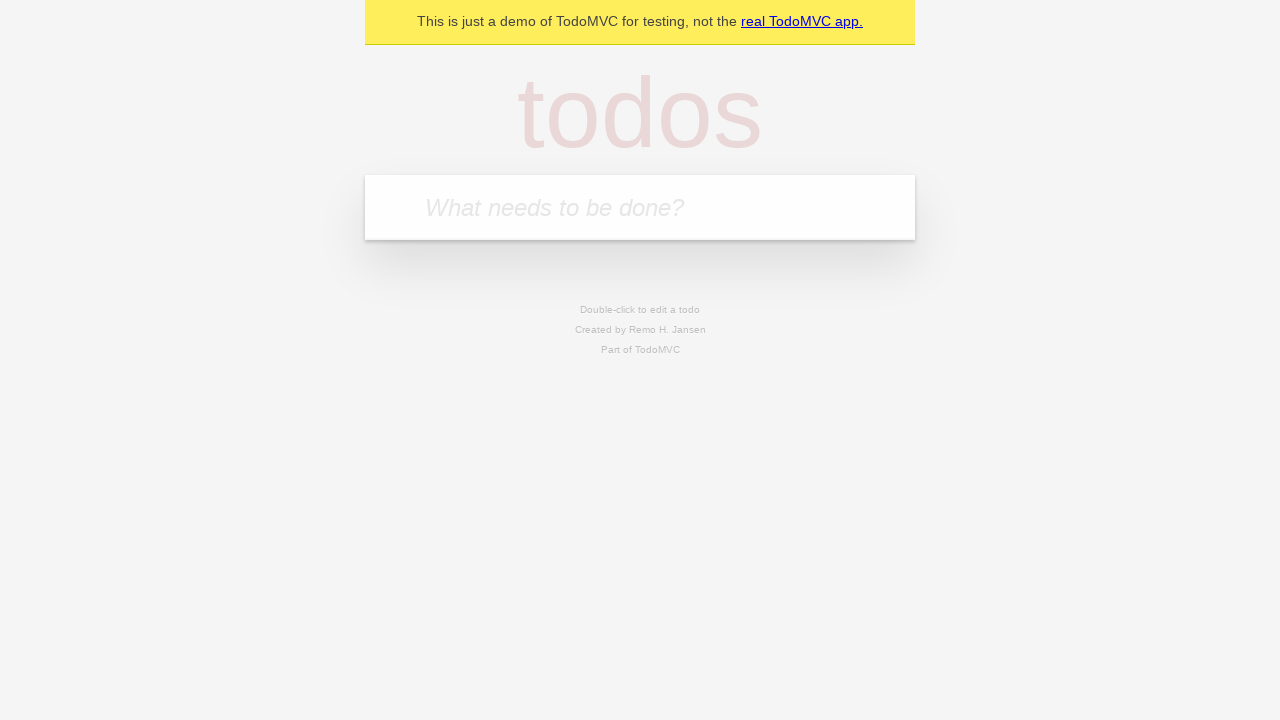

Filled todo input with 'buy some cheese' on internal:attr=[placeholder="What needs to be done?"i]
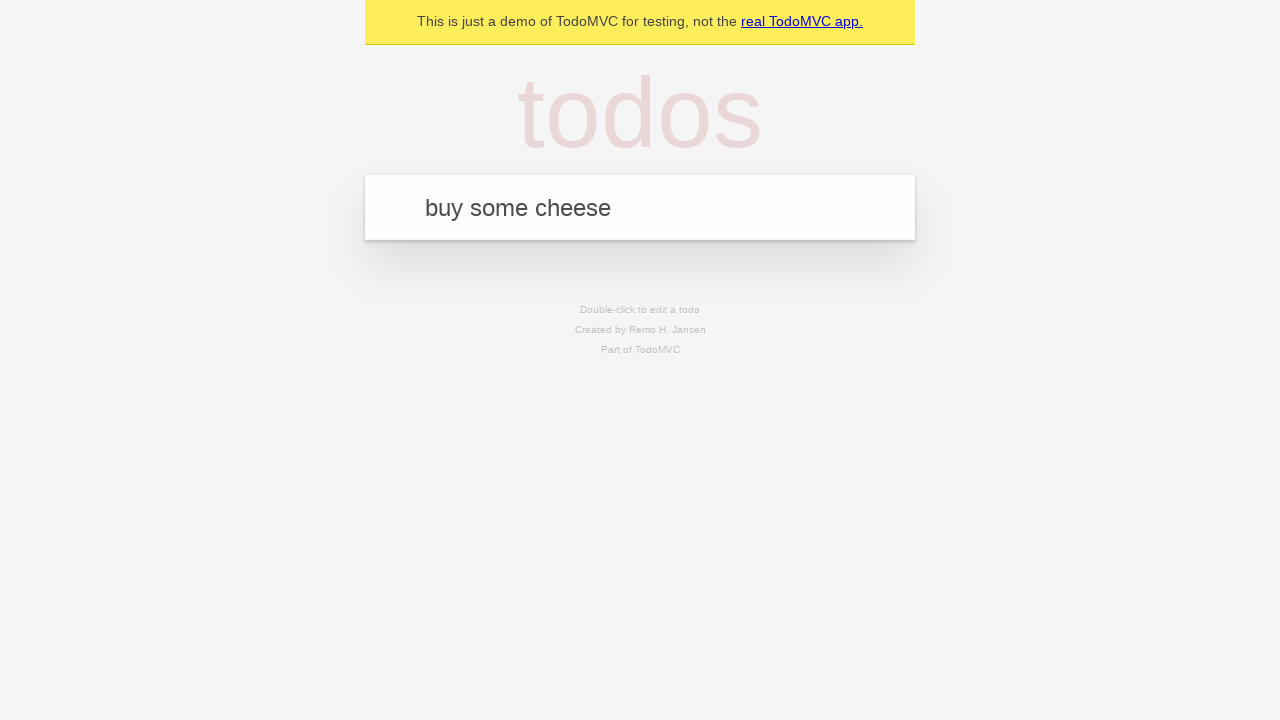

Pressed Enter to add todo 'buy some cheese' on internal:attr=[placeholder="What needs to be done?"i]
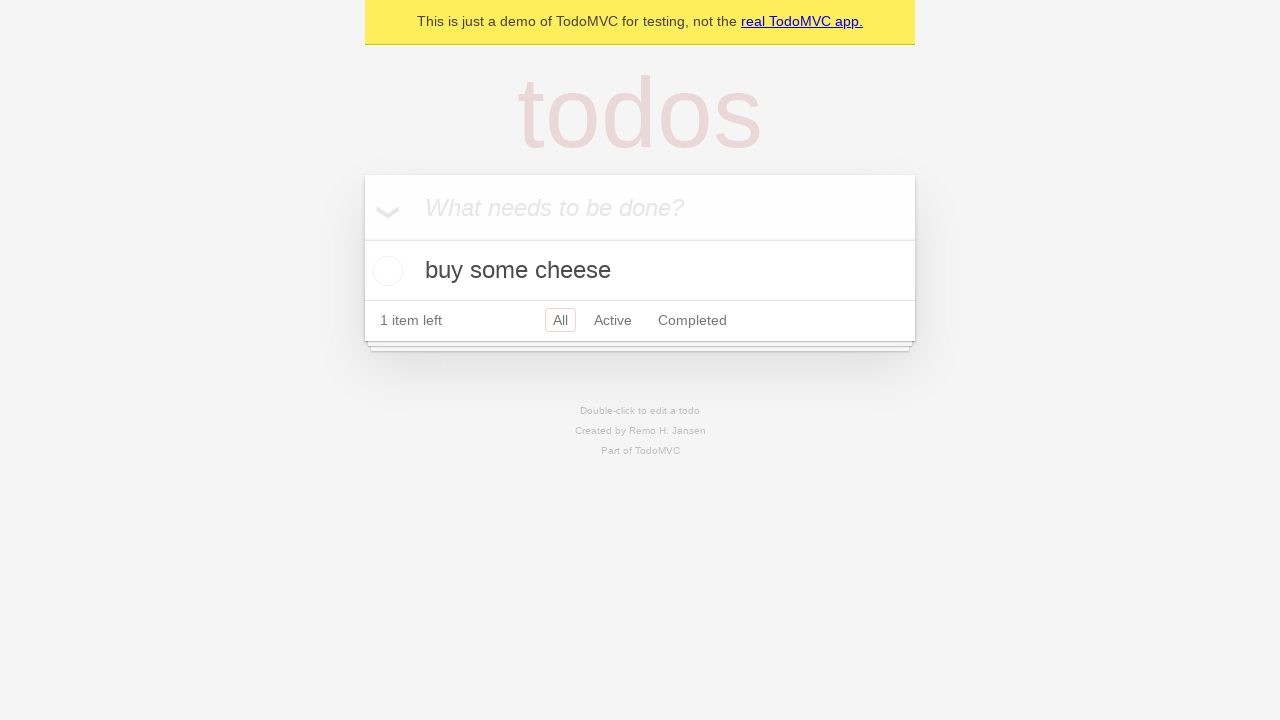

Filled todo input with 'feed the cat' on internal:attr=[placeholder="What needs to be done?"i]
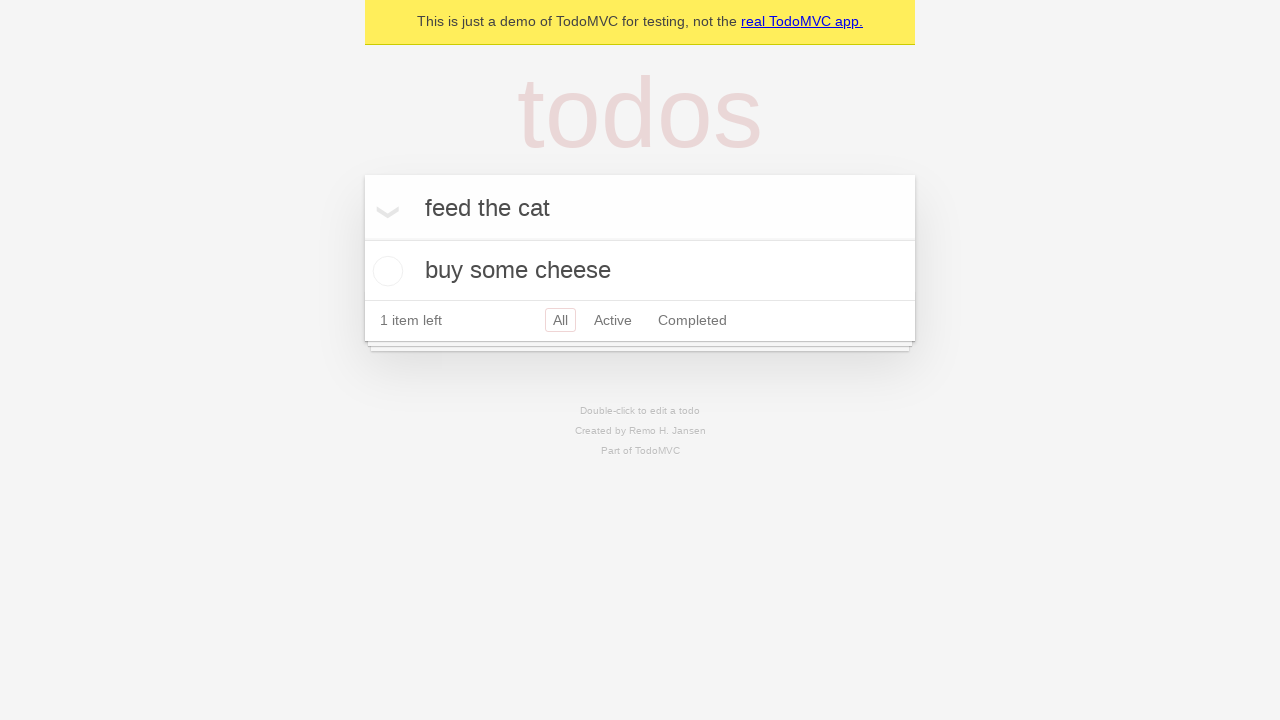

Pressed Enter to add todo 'feed the cat' on internal:attr=[placeholder="What needs to be done?"i]
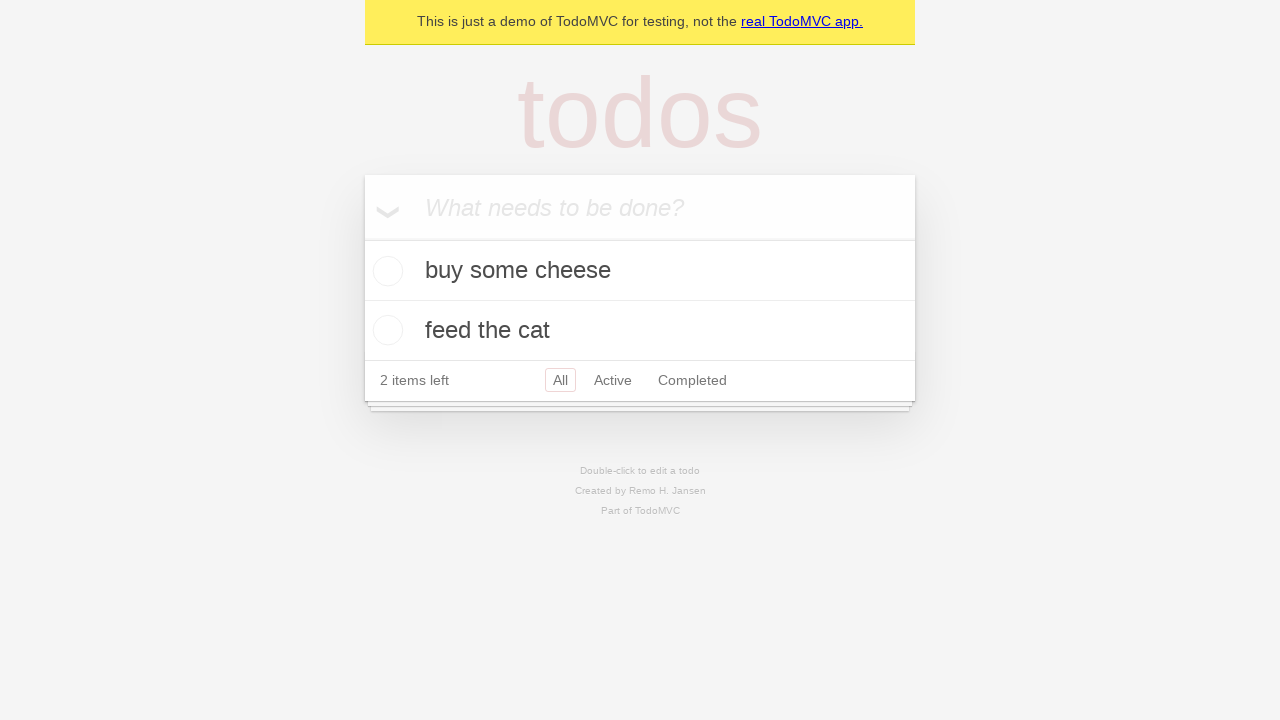

Filled todo input with 'book a doctors appointment' on internal:attr=[placeholder="What needs to be done?"i]
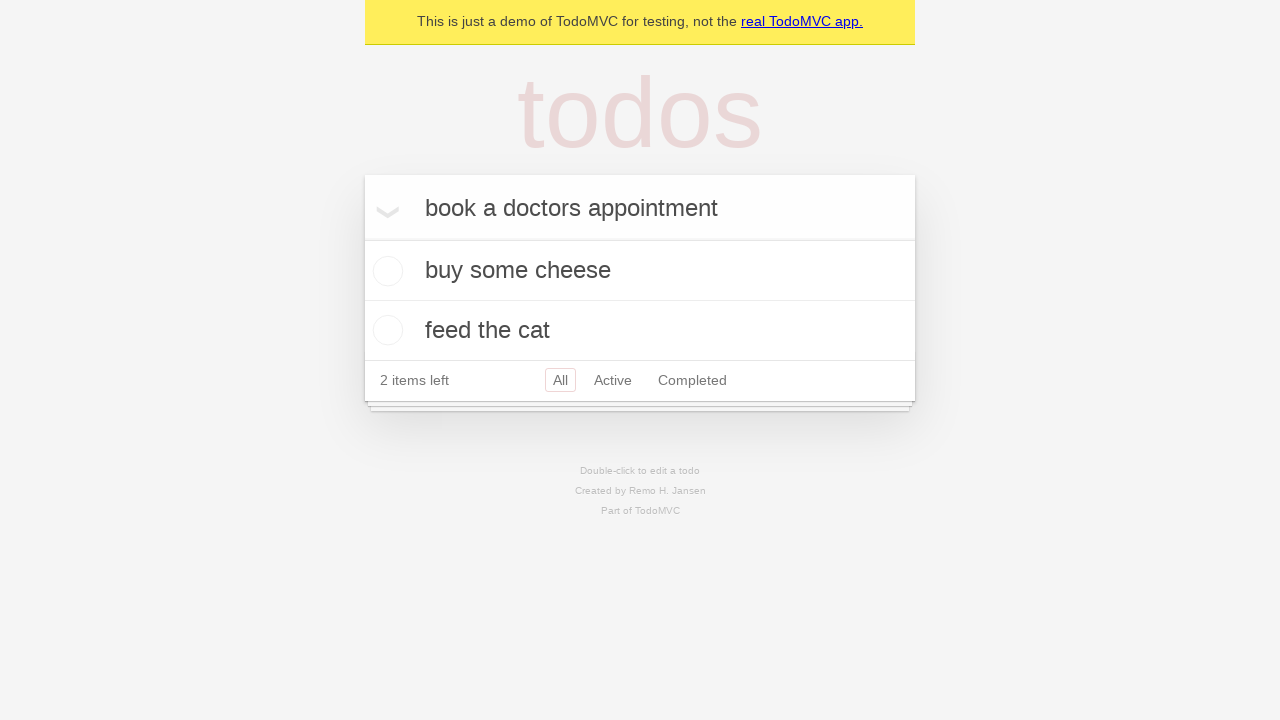

Pressed Enter to add todo 'book a doctors appointment' on internal:attr=[placeholder="What needs to be done?"i]
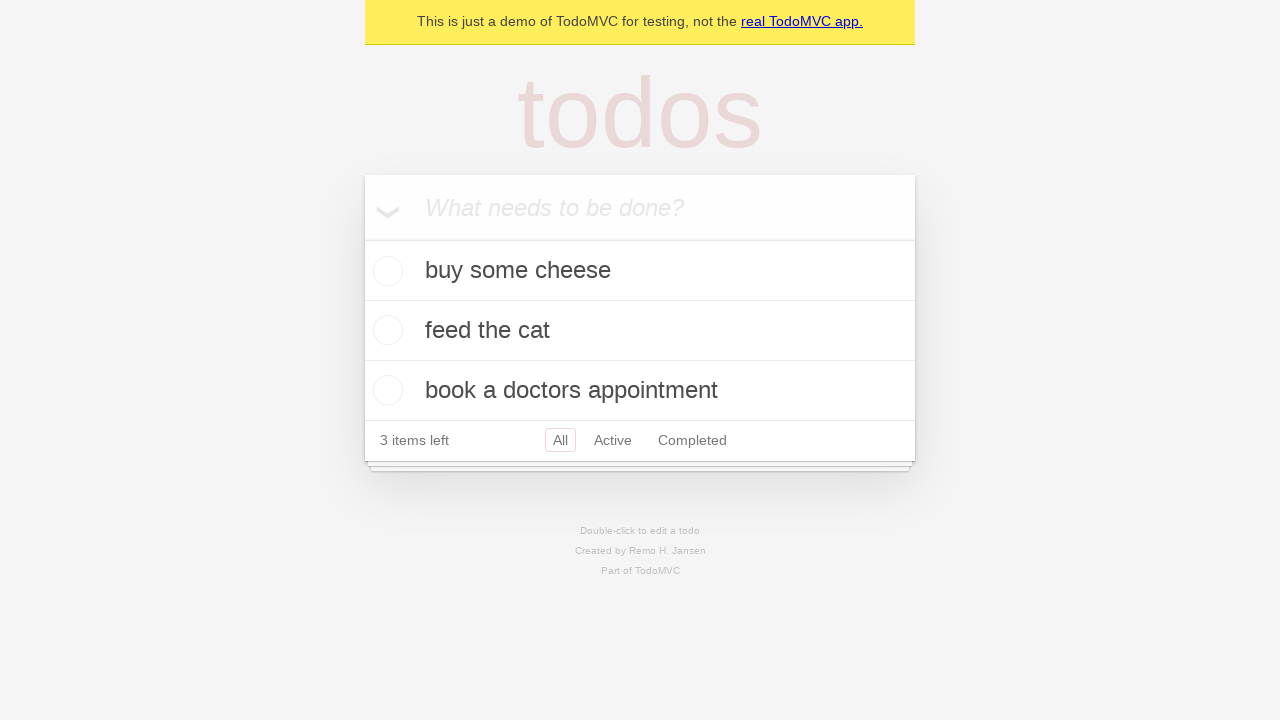

Waited for all 3 todos to be loaded
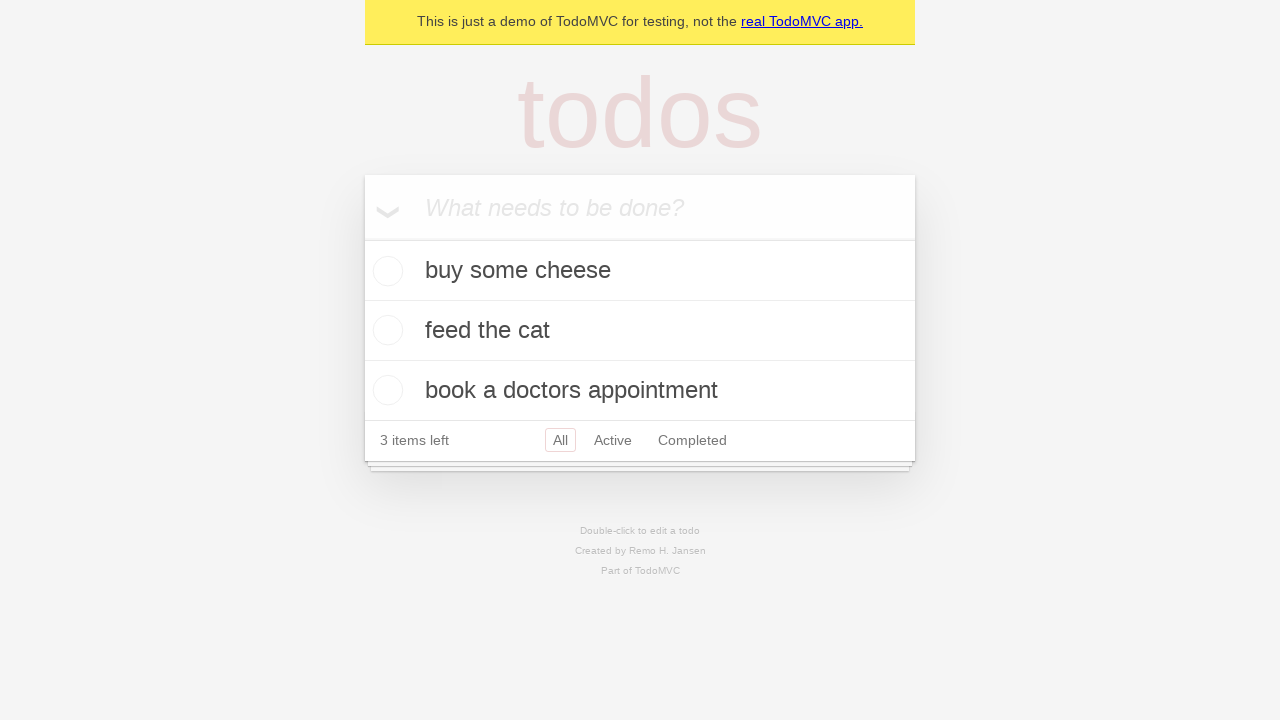

Checked the second todo item as completed at (385, 330) on internal:testid=[data-testid="todo-item"s] >> nth=1 >> internal:role=checkbox
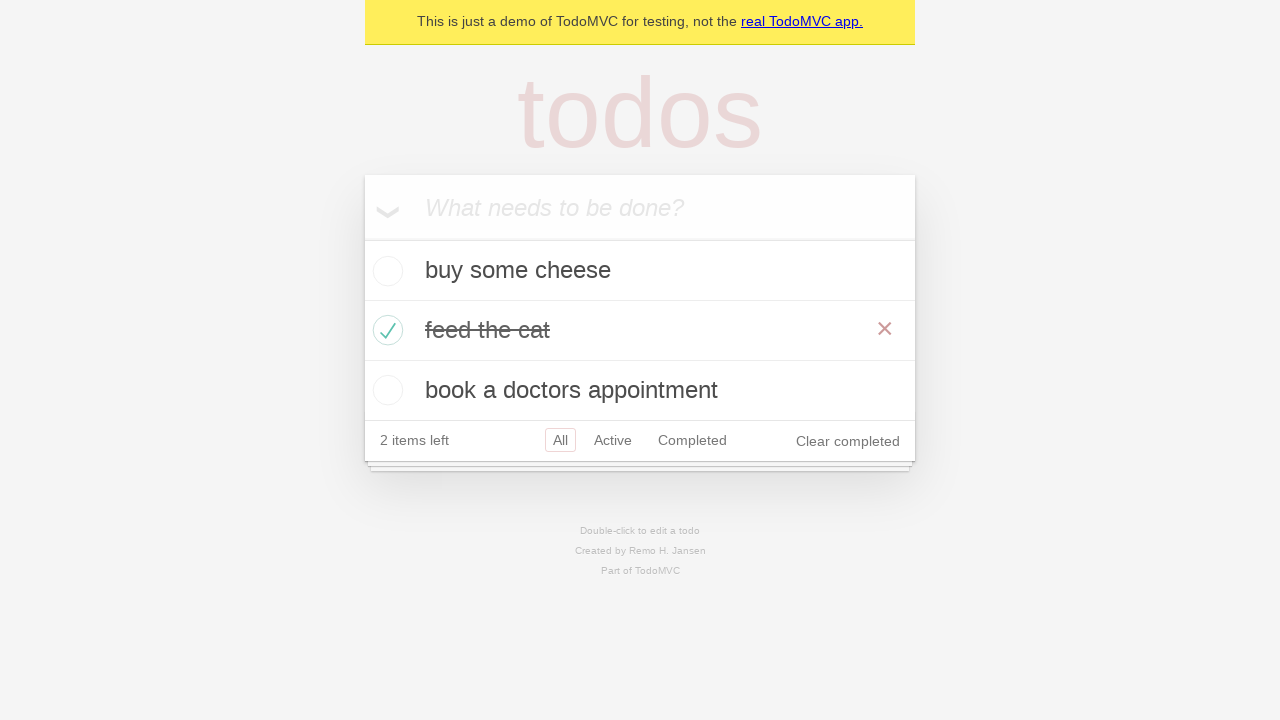

Clicked 'Clear completed' button at (848, 441) on internal:role=button[name="Clear completed"i]
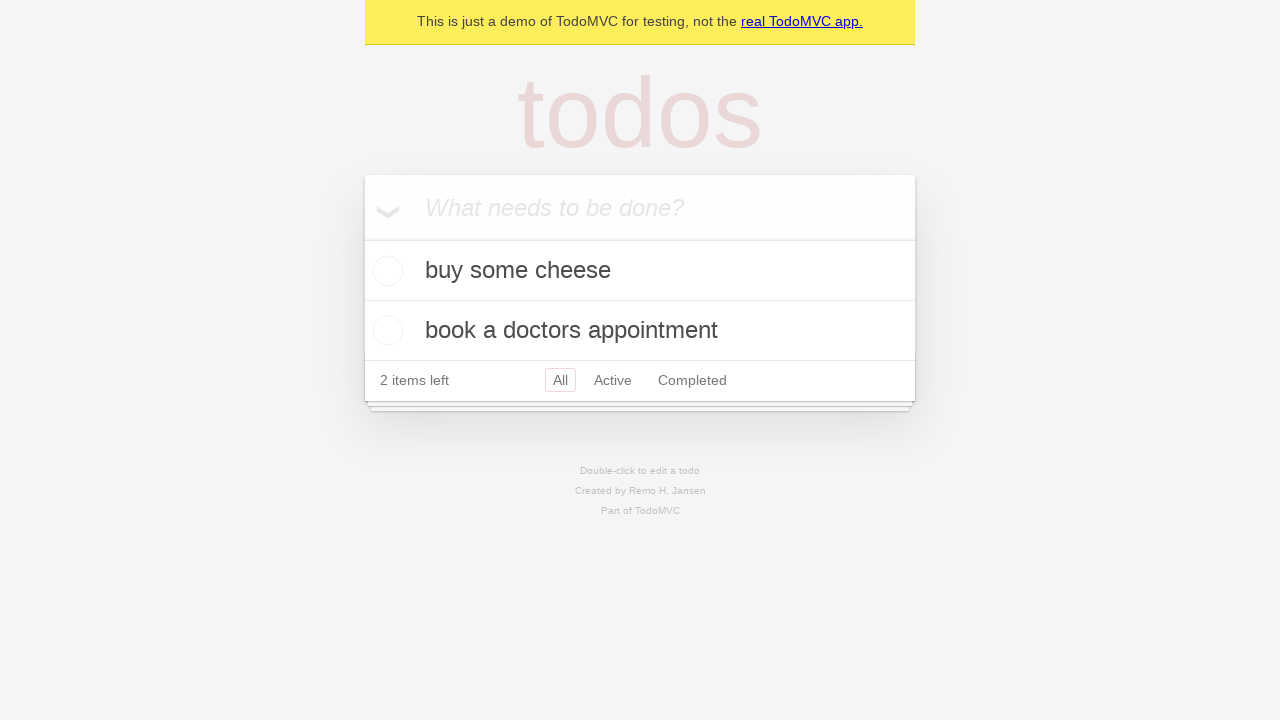

Verified that completed item was removed, 2 todos remain
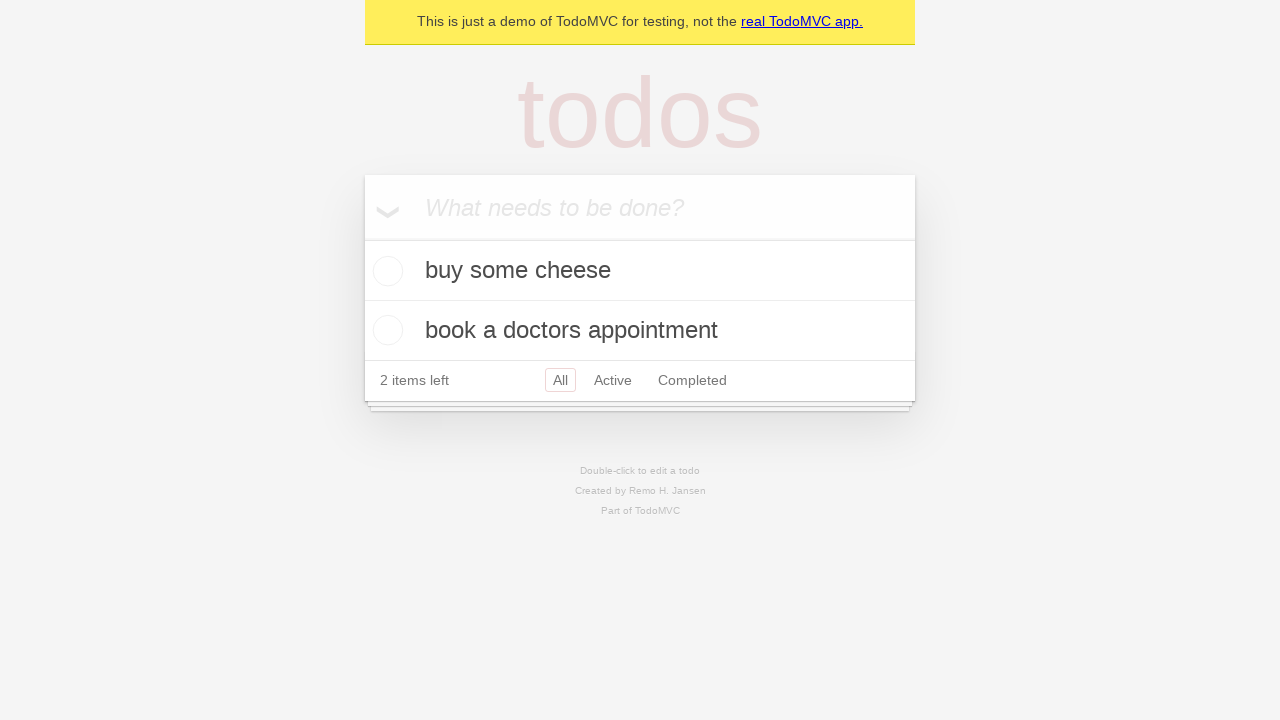

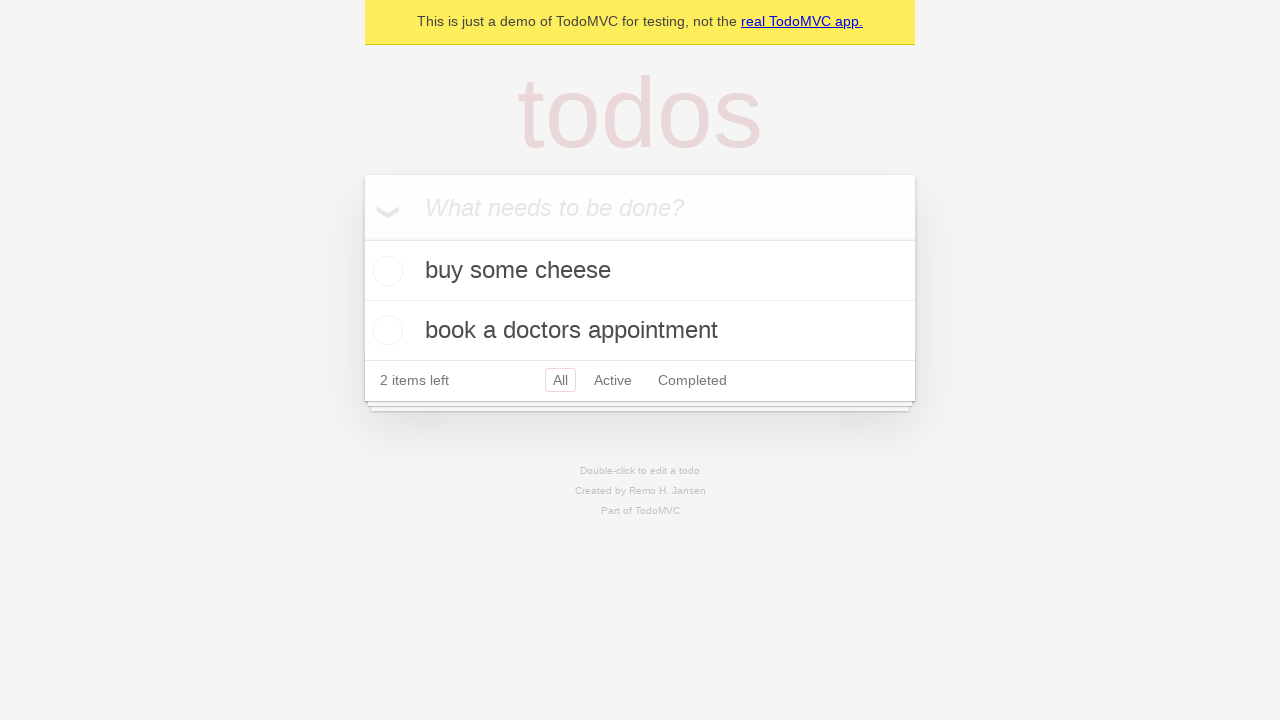